Tests an autocomplete/autosuggestive dropdown by typing a partial country name and navigating through suggestions using keyboard arrows to select "United Kingdom (UK)"

Starting URL: http://www.qaclickacademy.com/practice.php

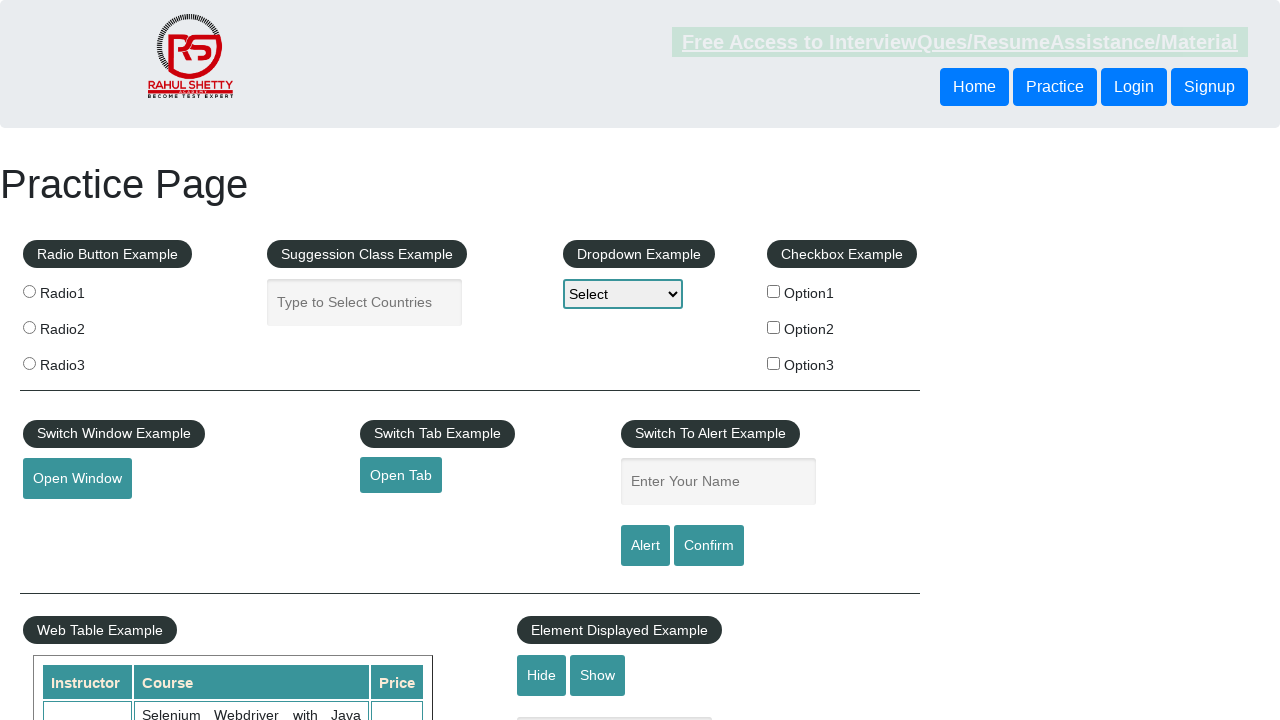

Filled autocomplete field with 'Uni' to trigger suggestions on #autocomplete
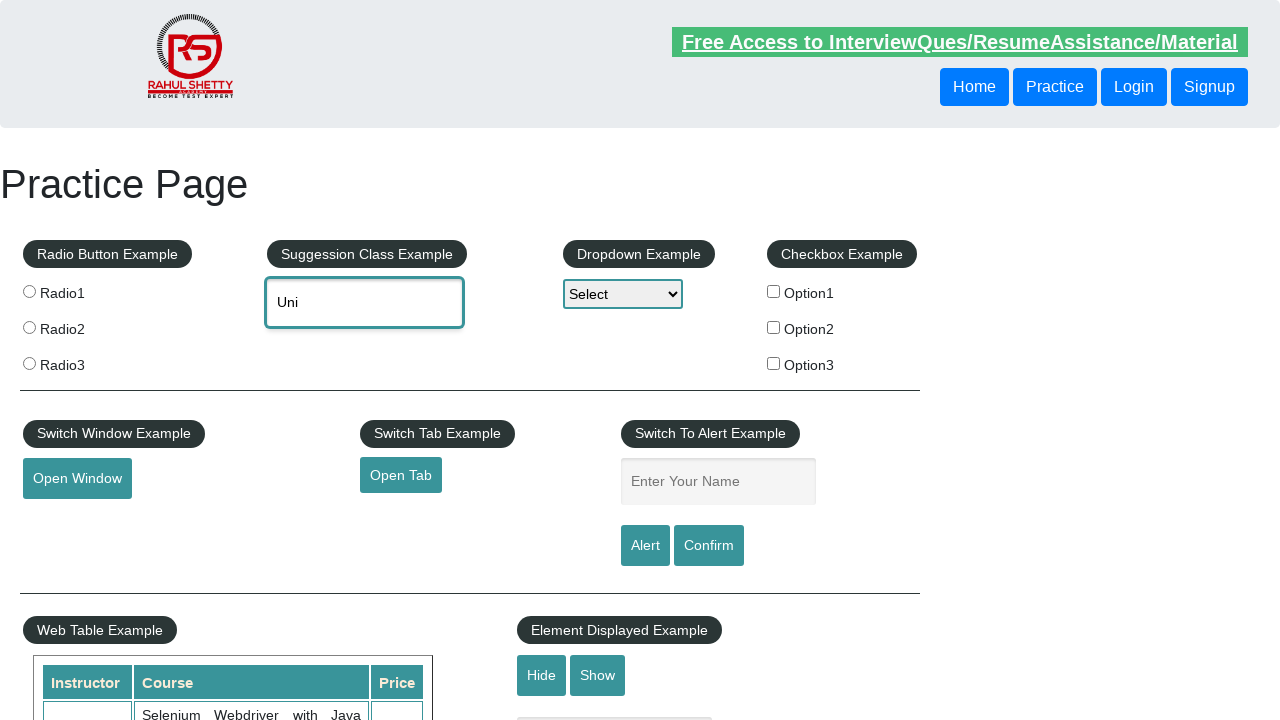

Waited for suggestions dropdown to appear
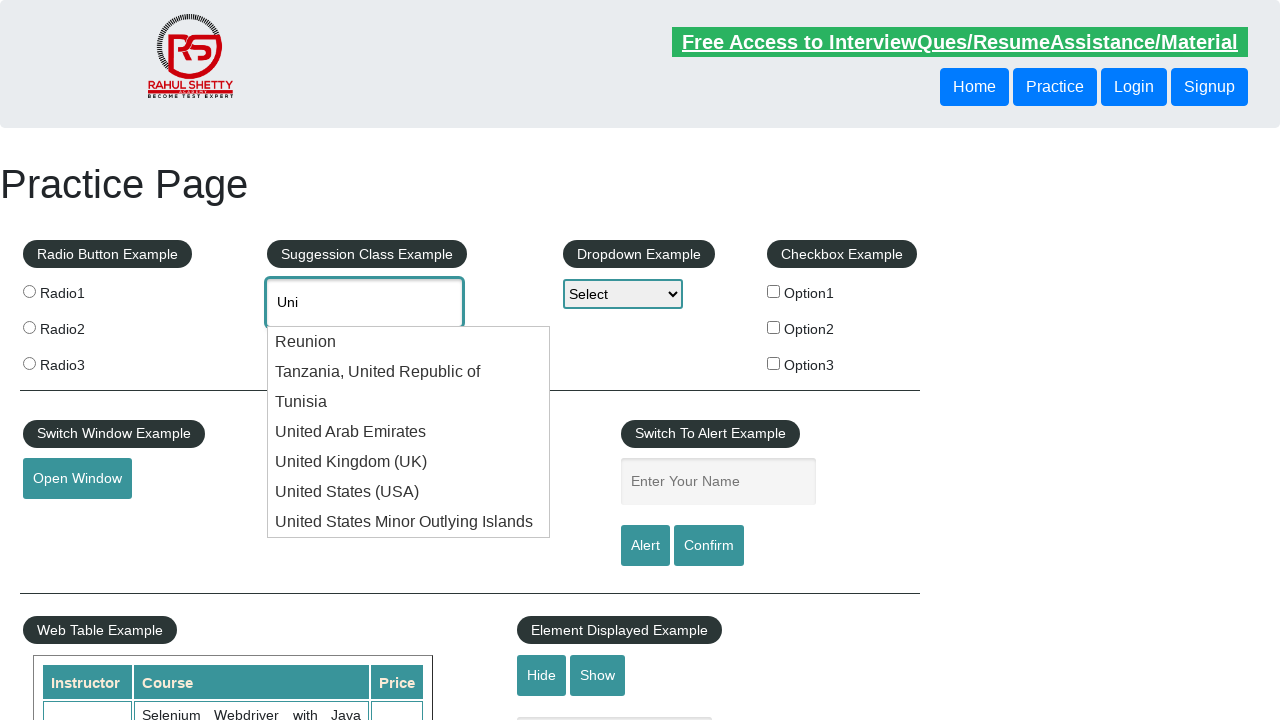

Pressed ArrowDown to navigate to first suggestion on #autocomplete
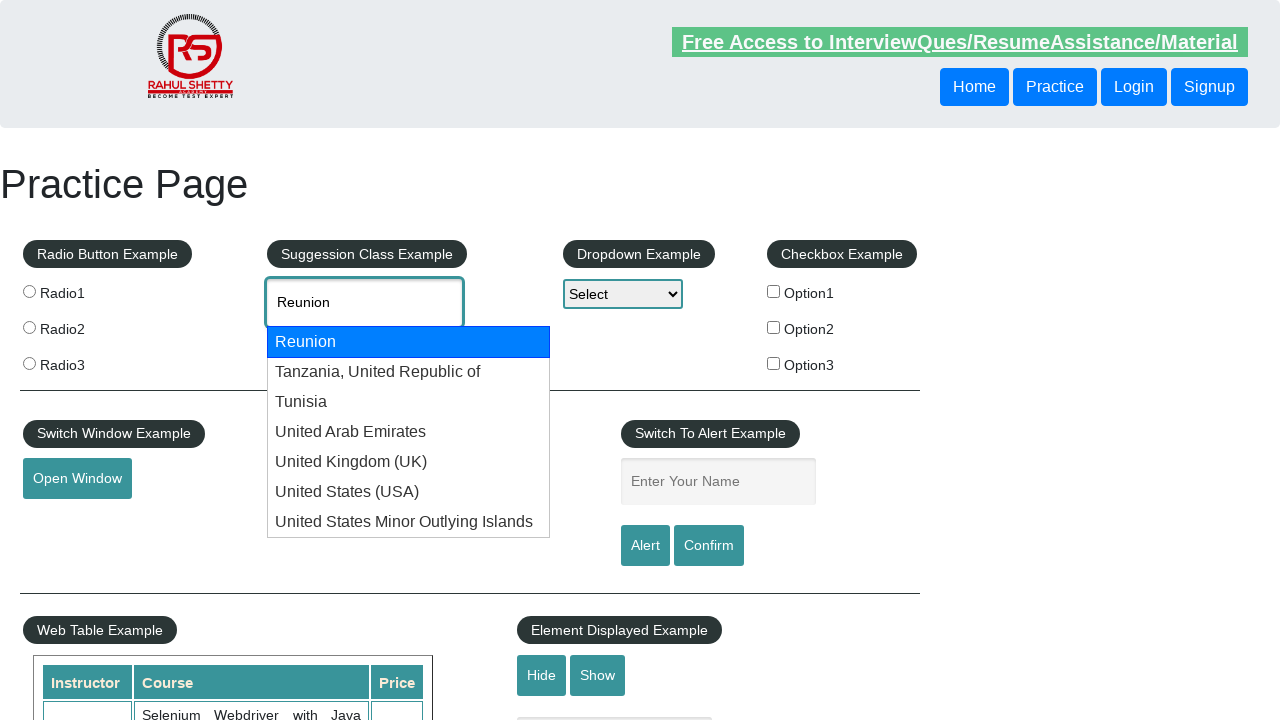

Pressed ArrowDown to navigate through suggestions (iteration 1) on #autocomplete
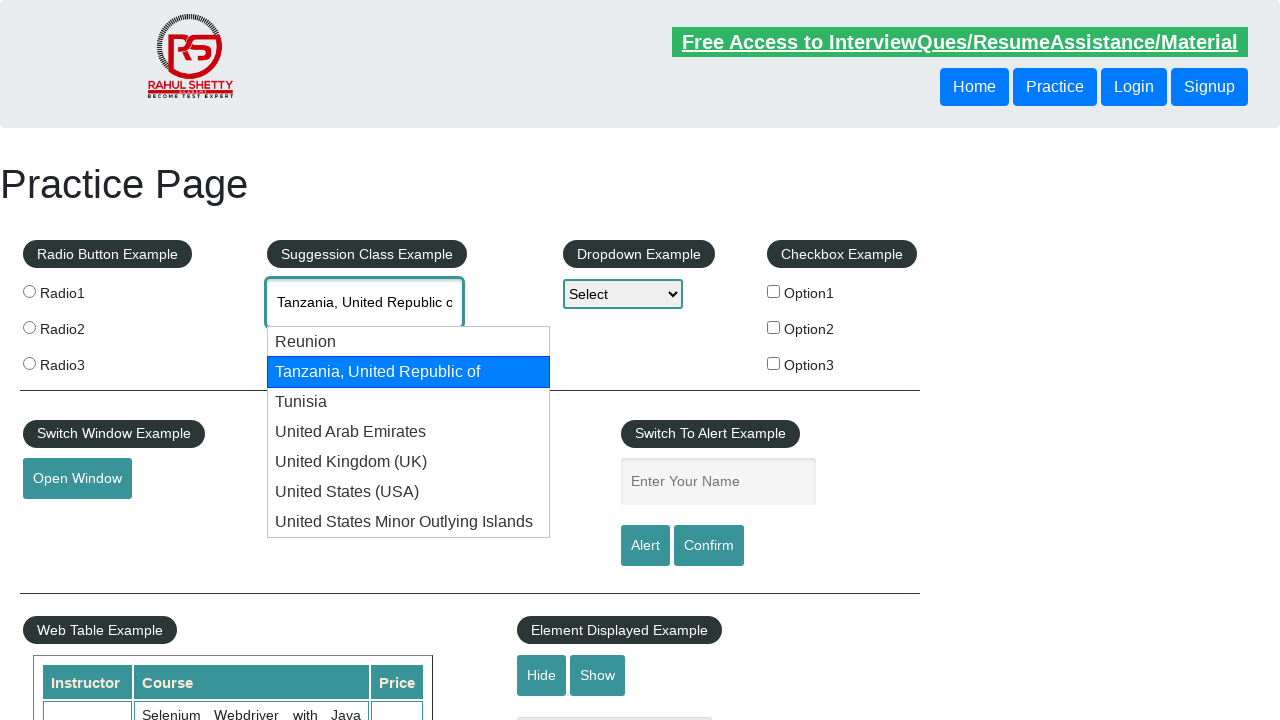

Pressed ArrowDown to navigate through suggestions (iteration 2) on #autocomplete
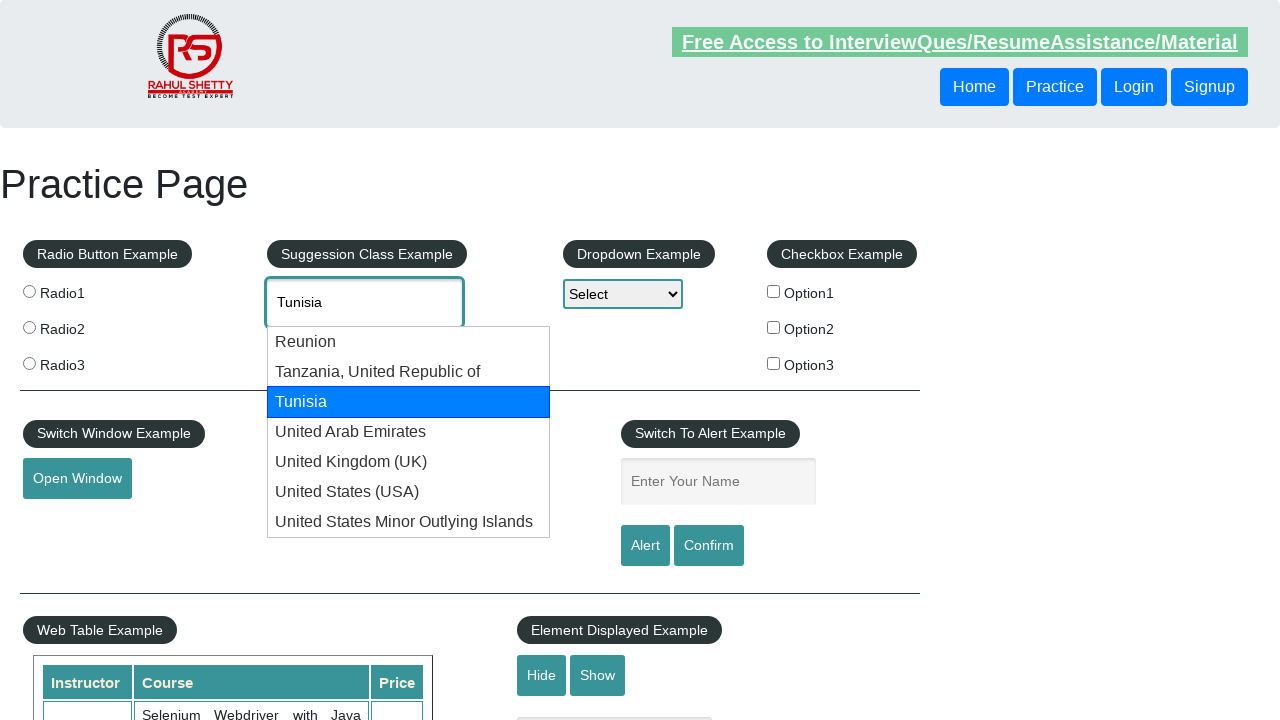

Pressed ArrowDown to navigate through suggestions (iteration 3) on #autocomplete
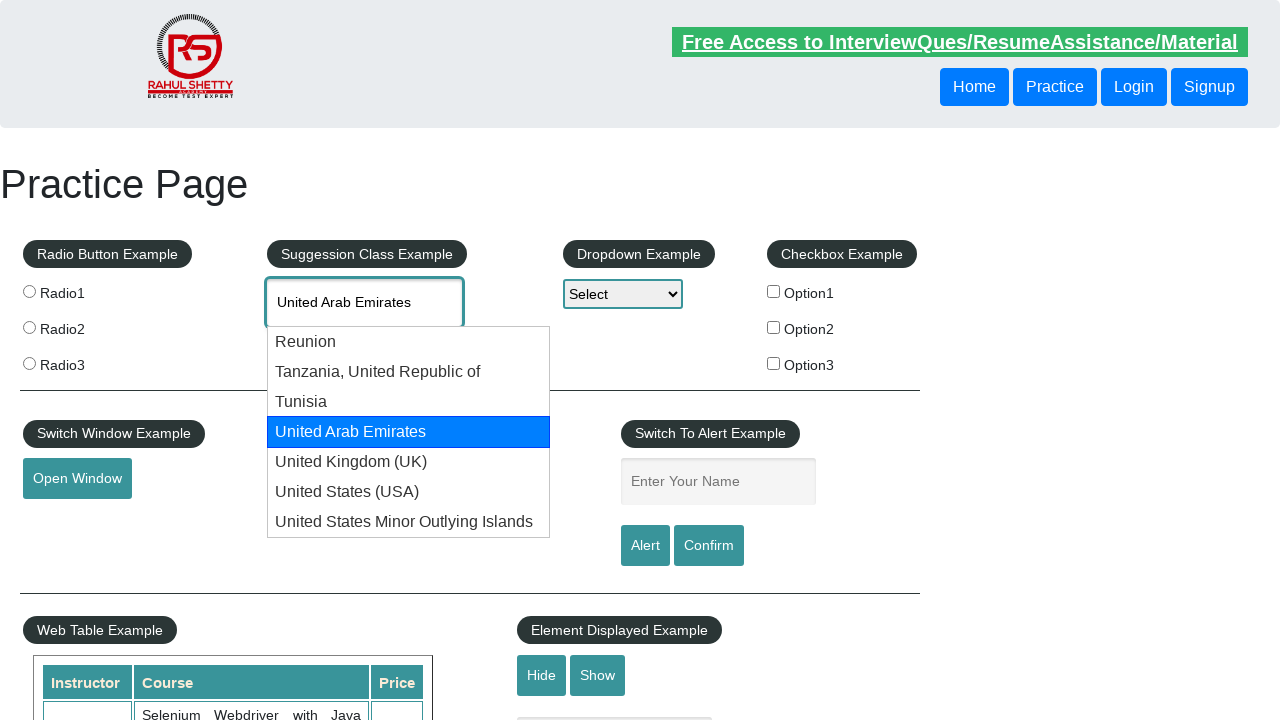

Pressed ArrowDown to navigate through suggestions (iteration 4) on #autocomplete
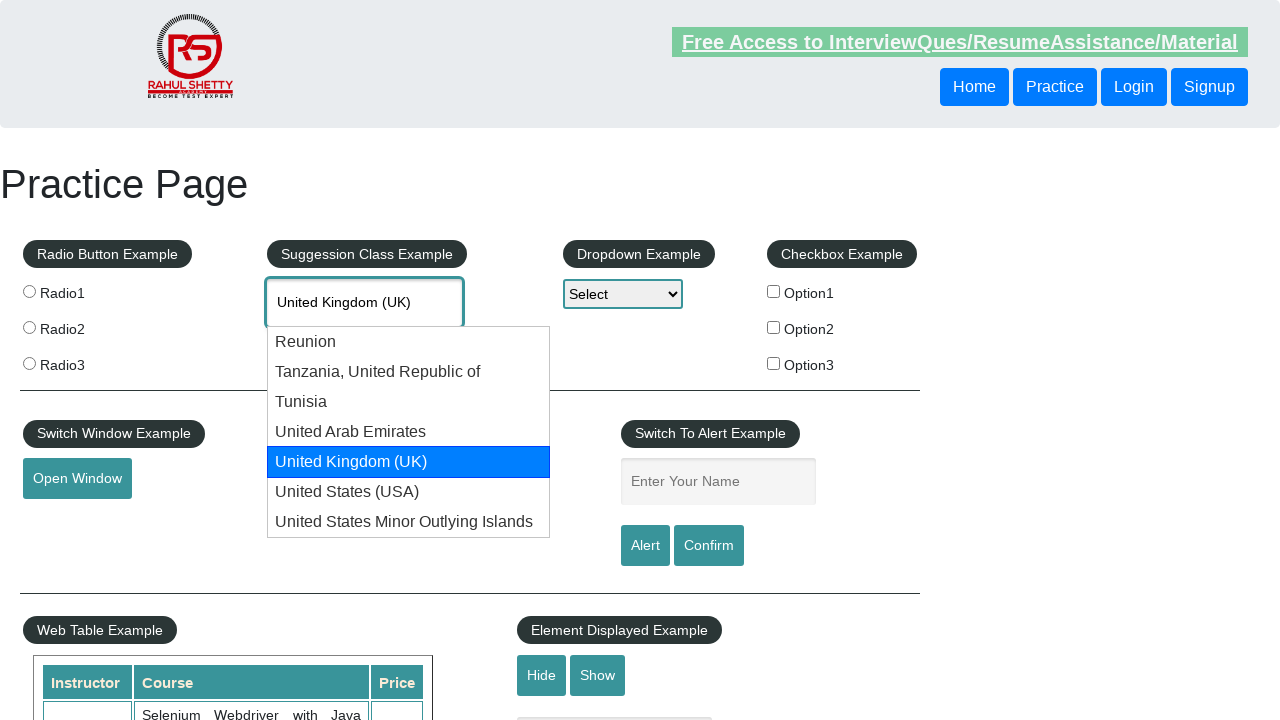

Found 'United Kingdom (UK)' in autocomplete field after 4 arrow key presses
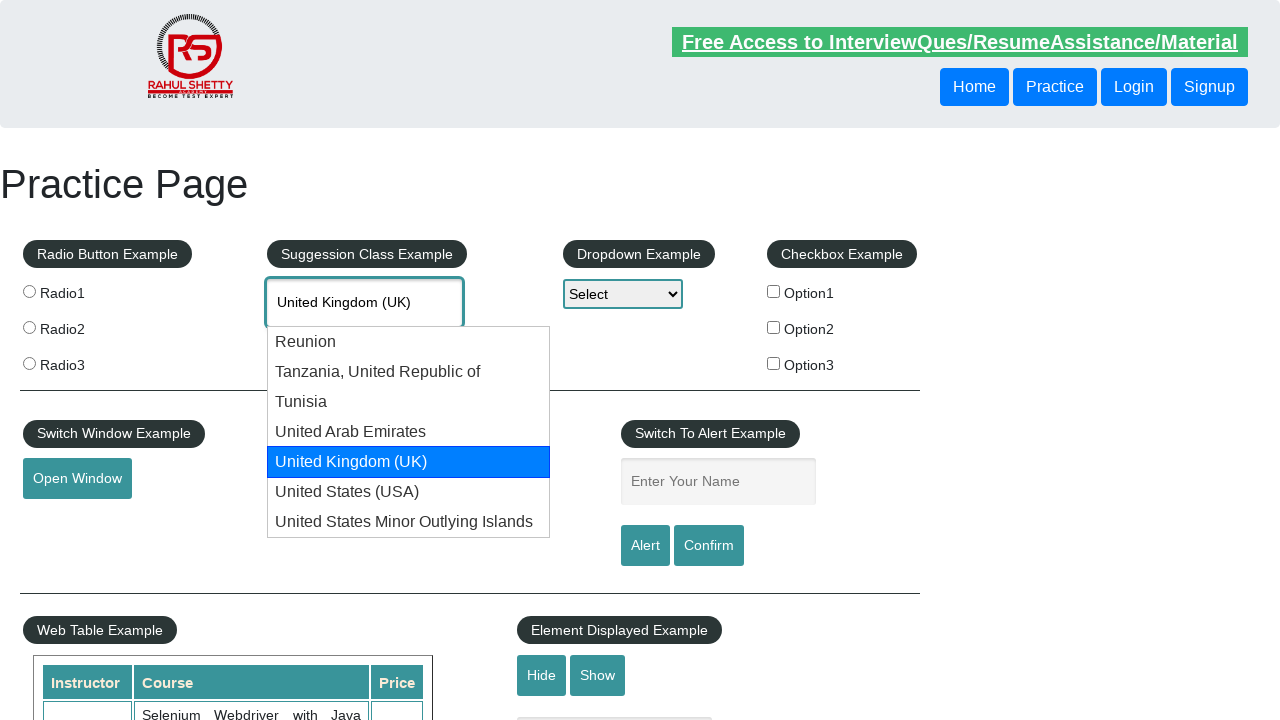

Pressed Enter to select 'United Kingdom (UK)' from the dropdown on #autocomplete
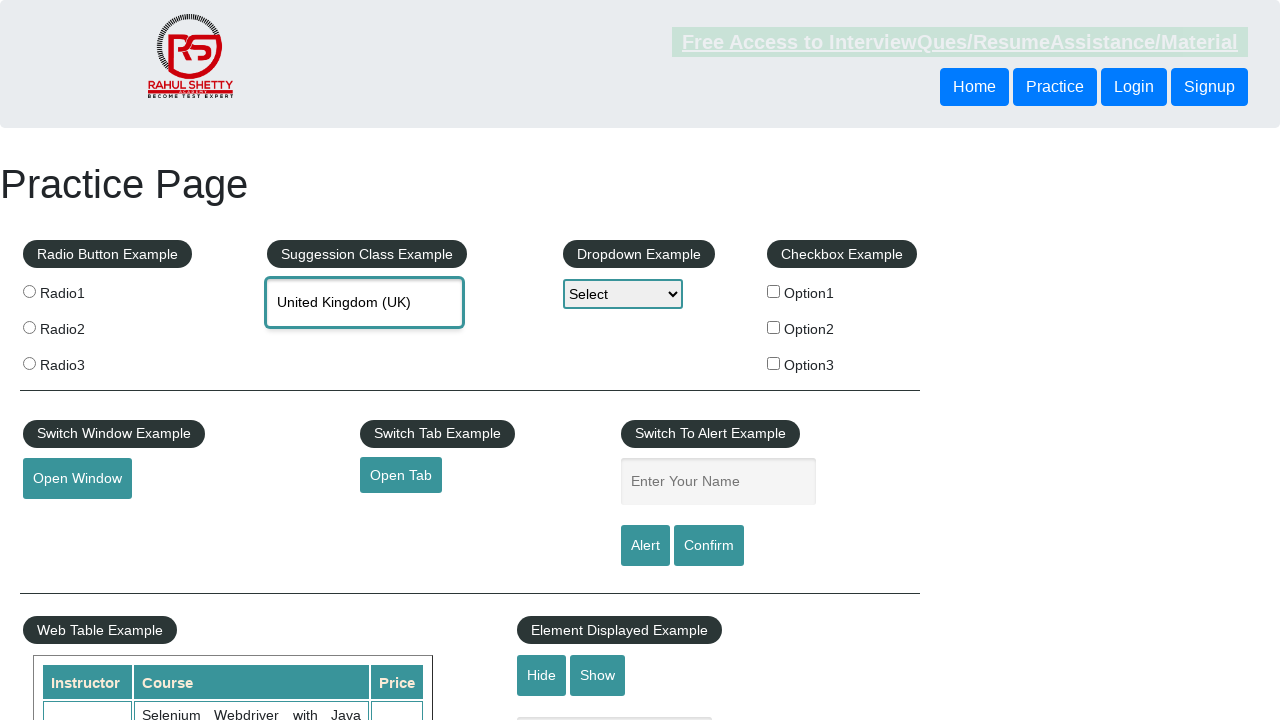

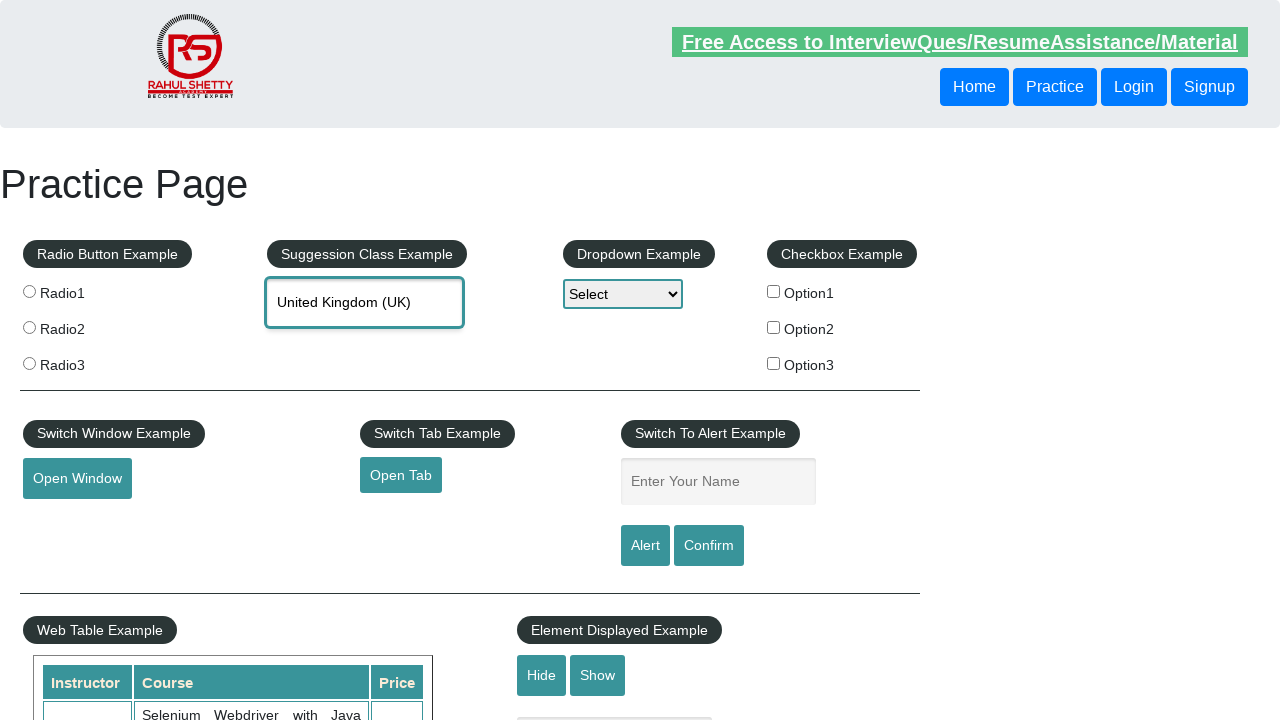